Tests e-commerce functionality by adding three different products (phone, laptop, monitor) to the shopping cart from different categories

Starting URL: https://www.demoblaze.com/index.html

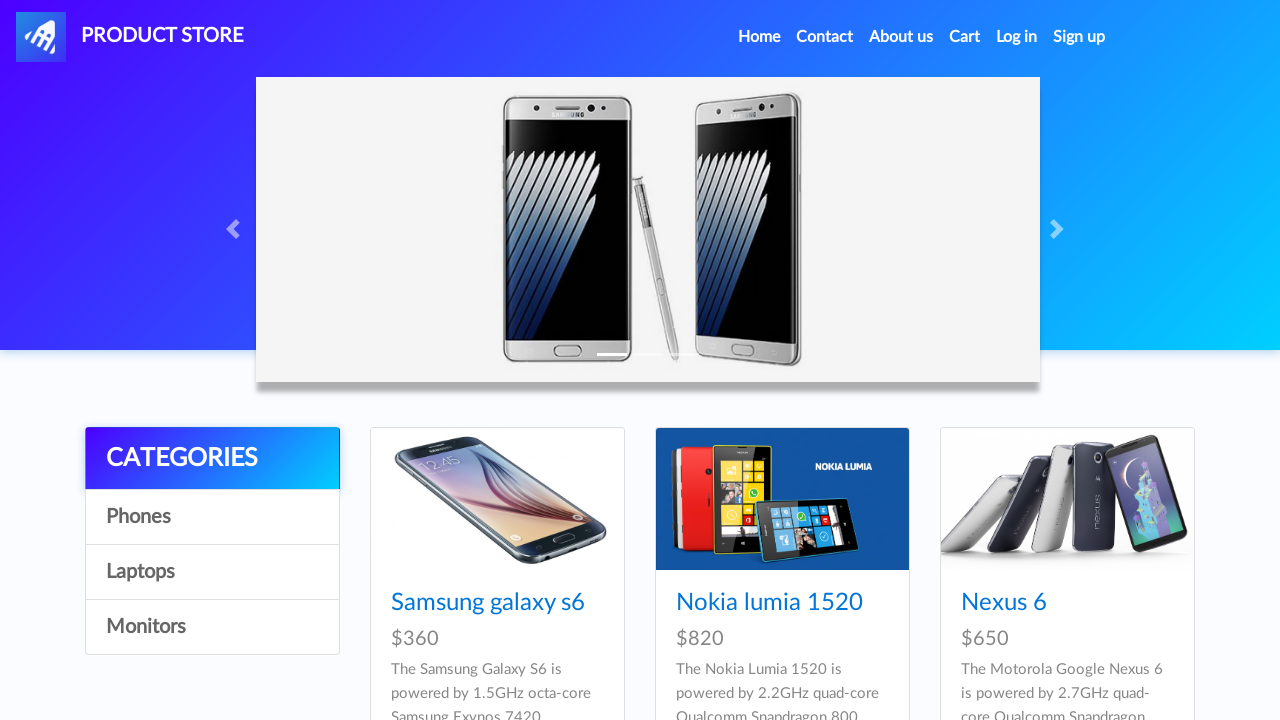

Navigation bar loaded
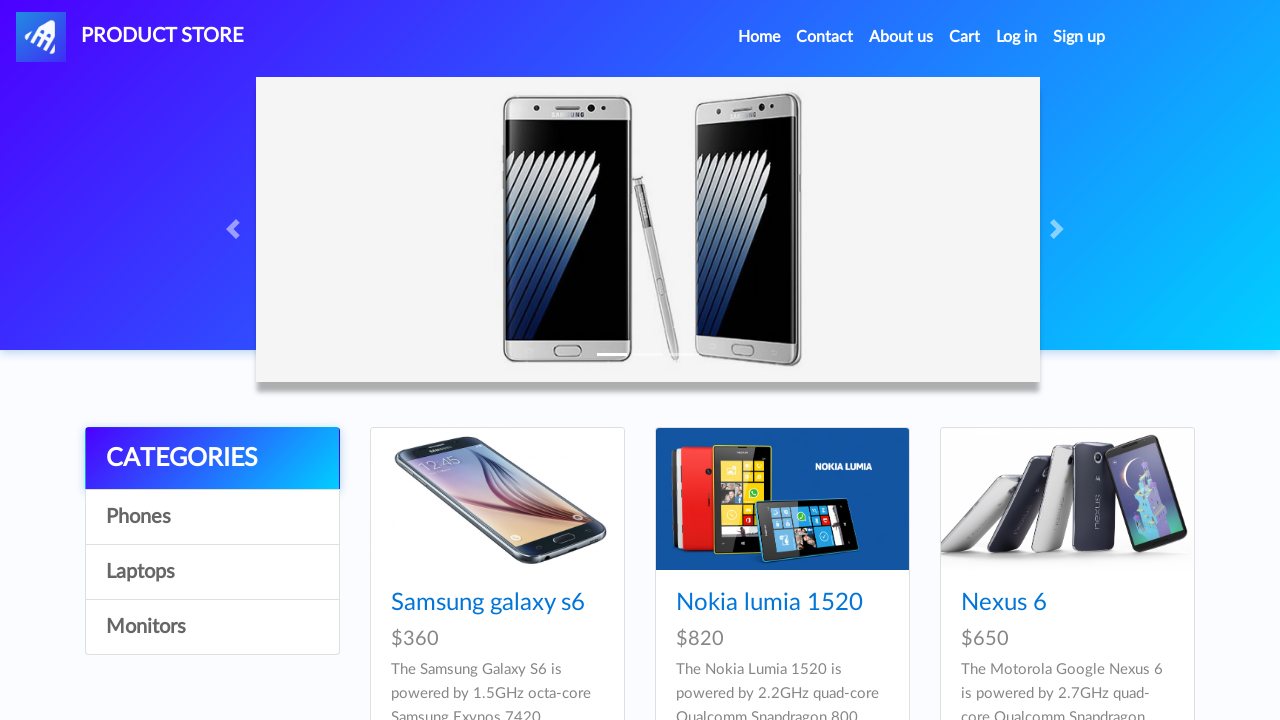

Clicked on Phones category at (212, 517) on xpath=//a[contains(text(),'Phones')]
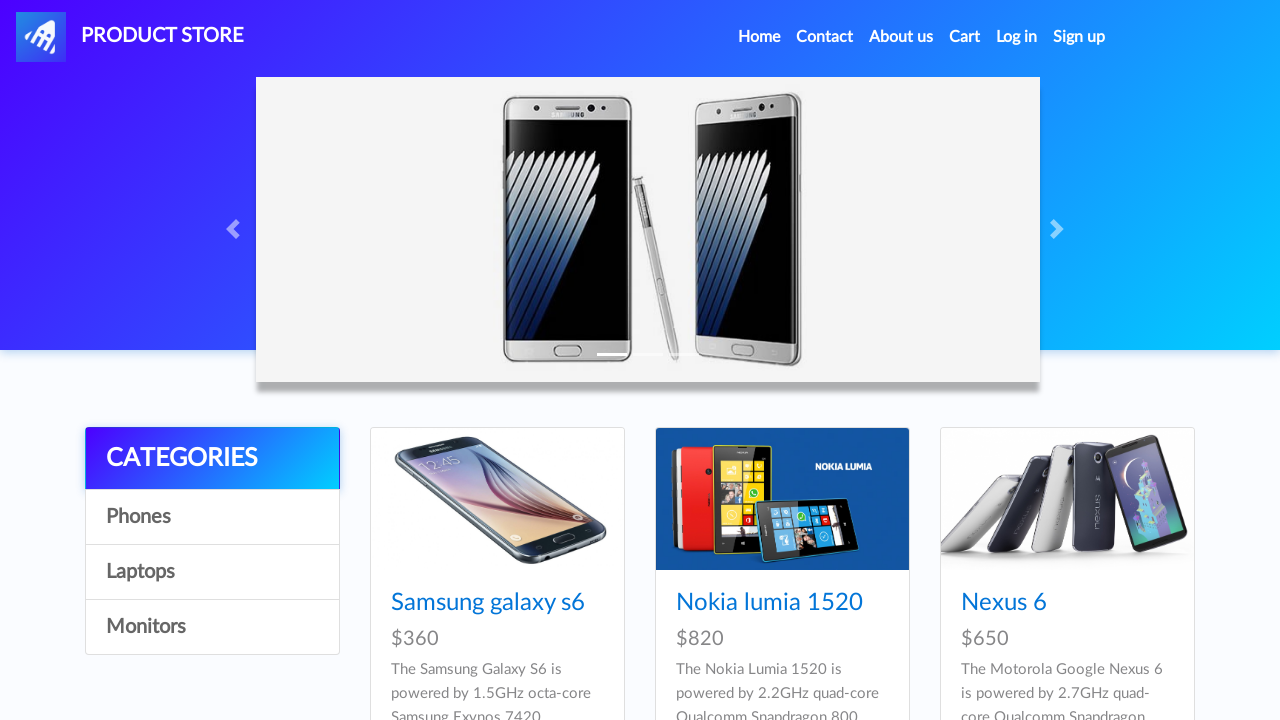

Nexus 6 product appeared in Phones category
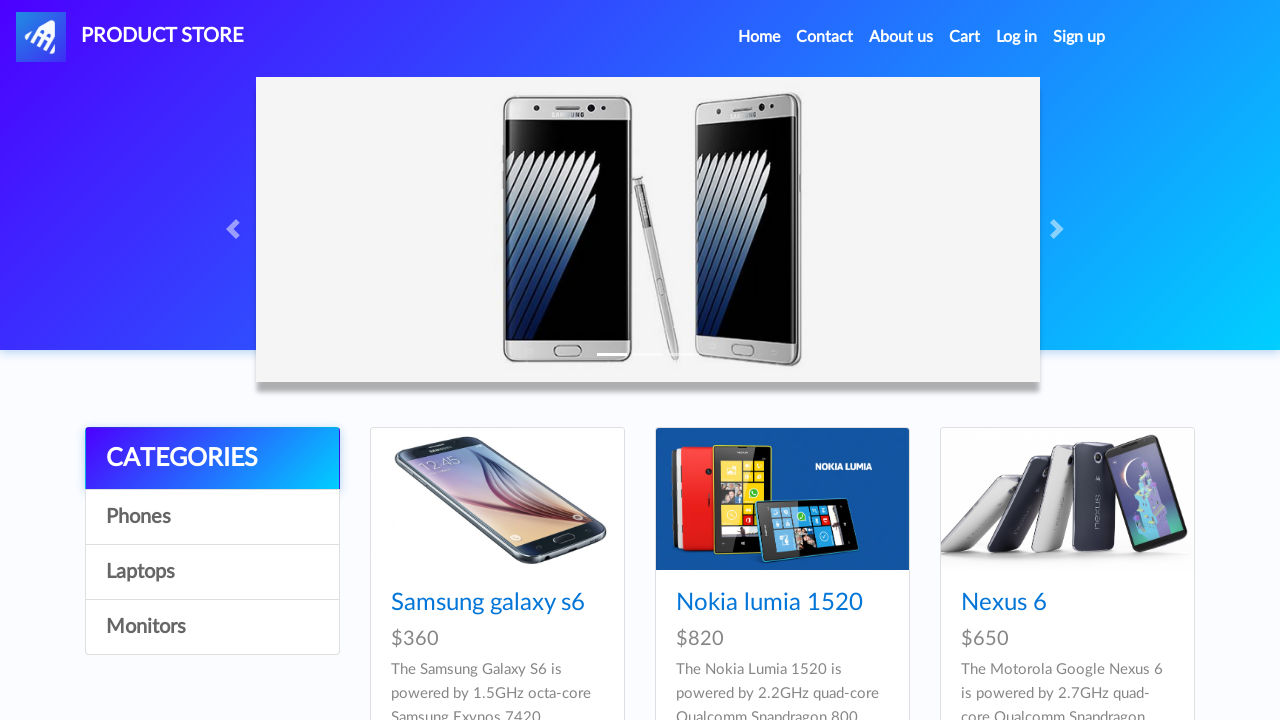

Clicked on Nexus 6 product at (1004, 603) on xpath=//a[contains(text(),'Nexus 6')]
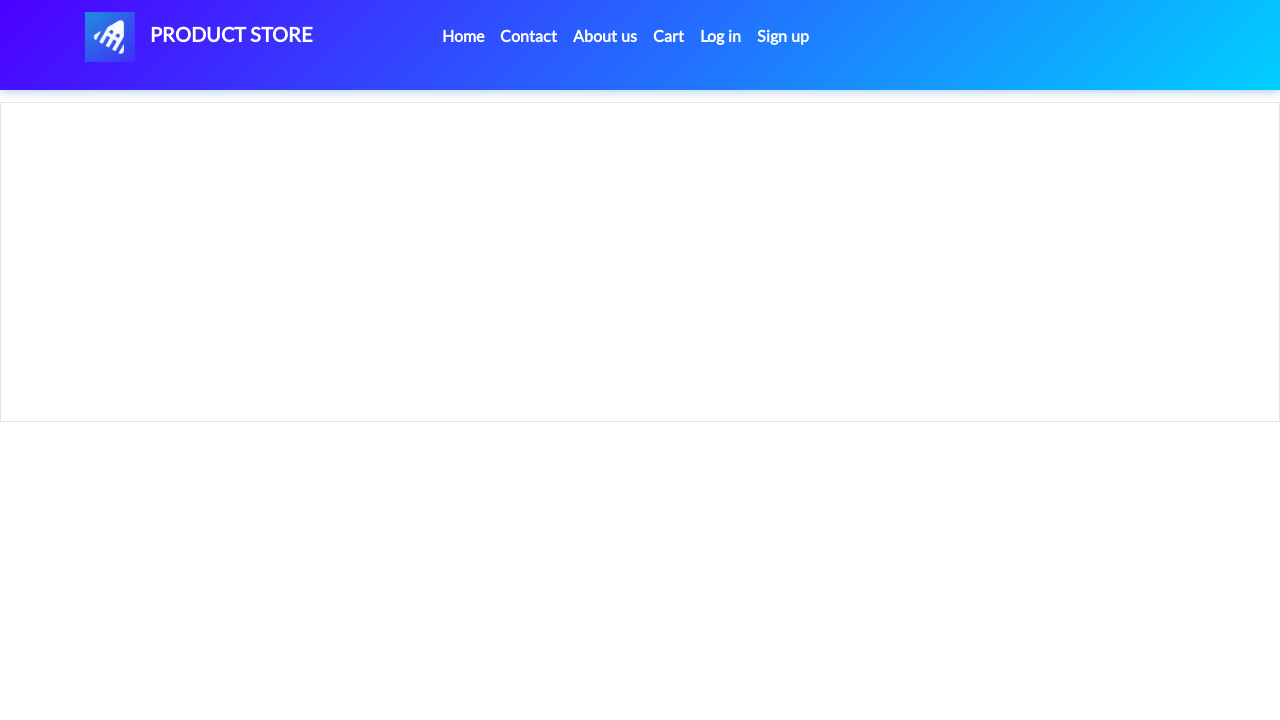

Add to cart button visible for Nexus 6
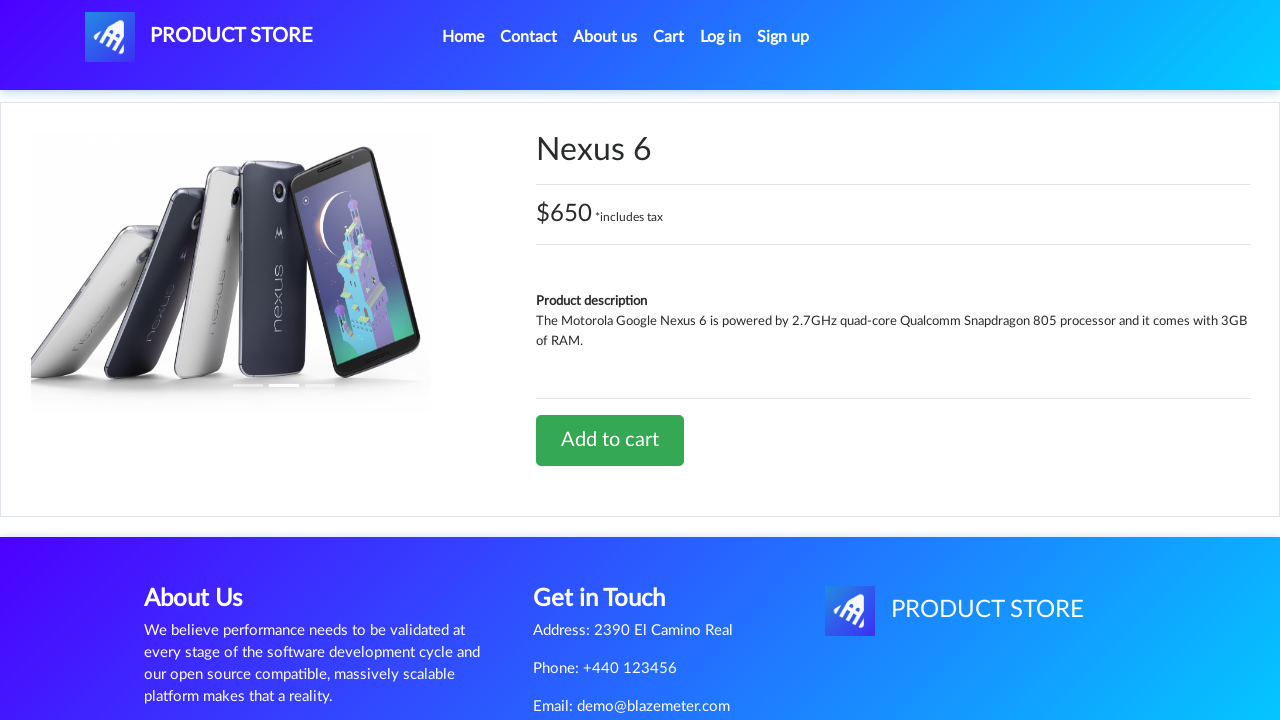

Clicked Add to cart button for Nexus 6 at (610, 440) on text=Add to cart
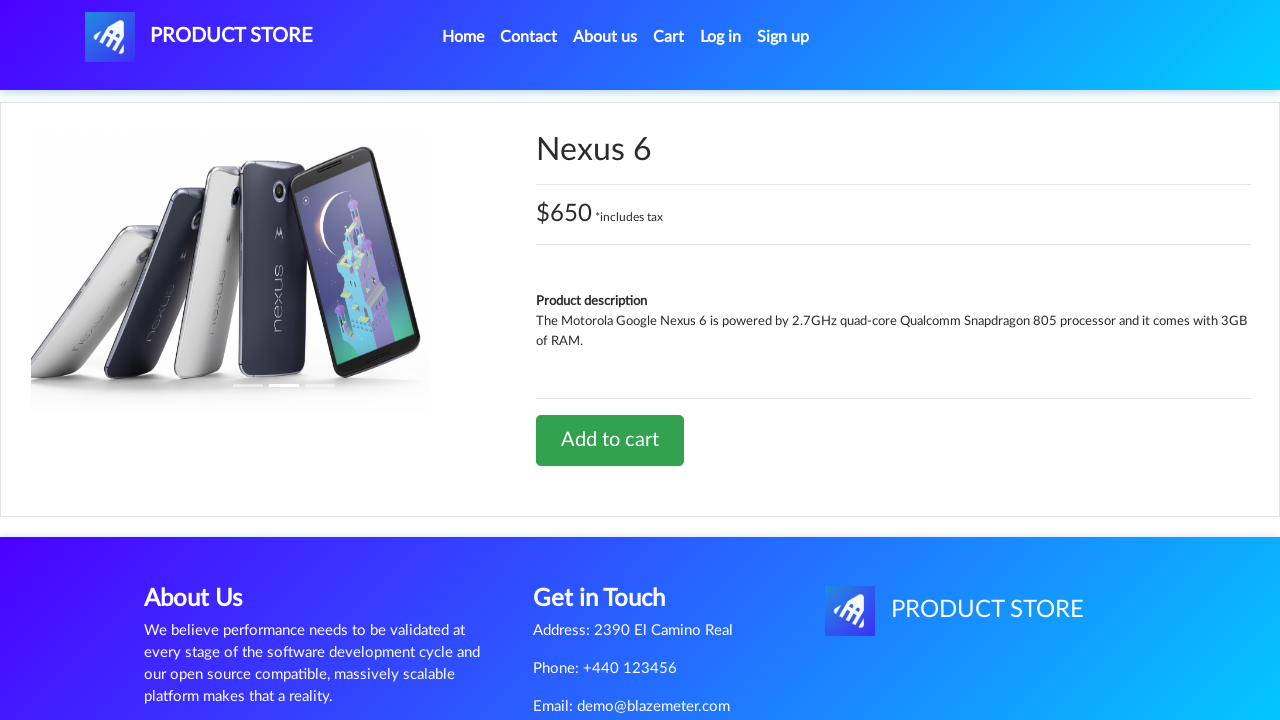

Accepted confirmation dialog for adding Nexus 6 to cart
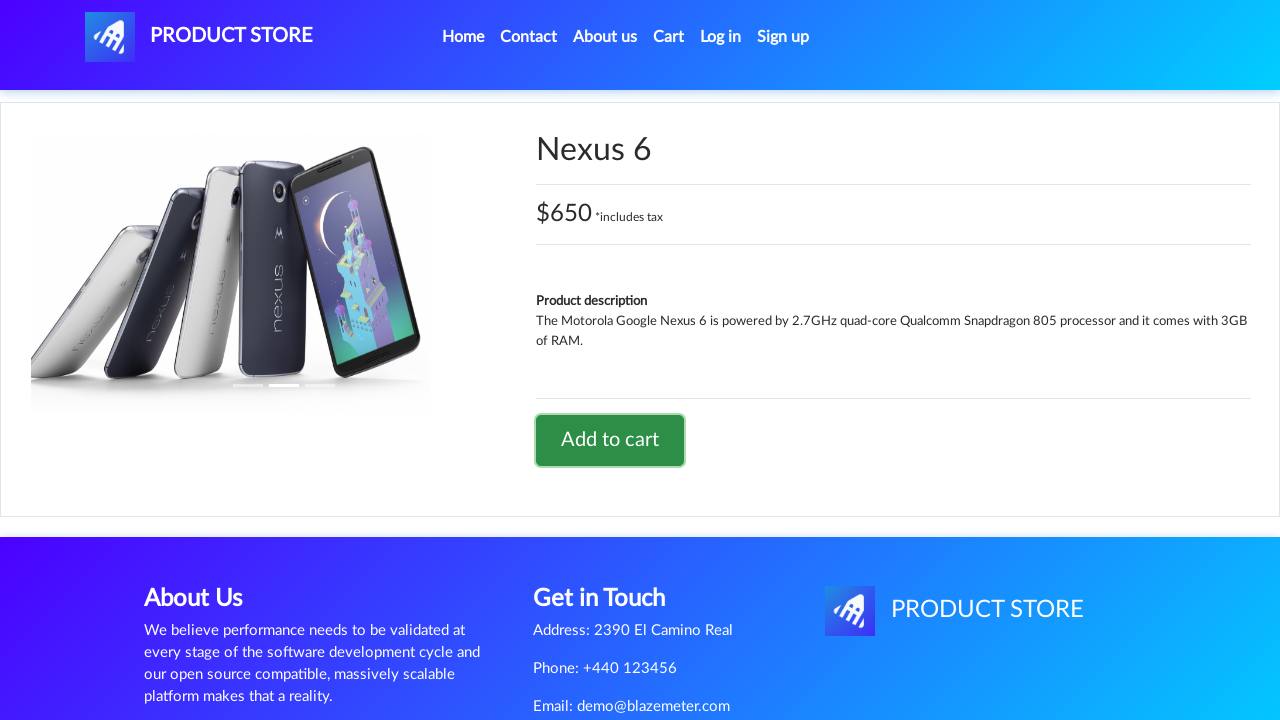

Navigated back to home page
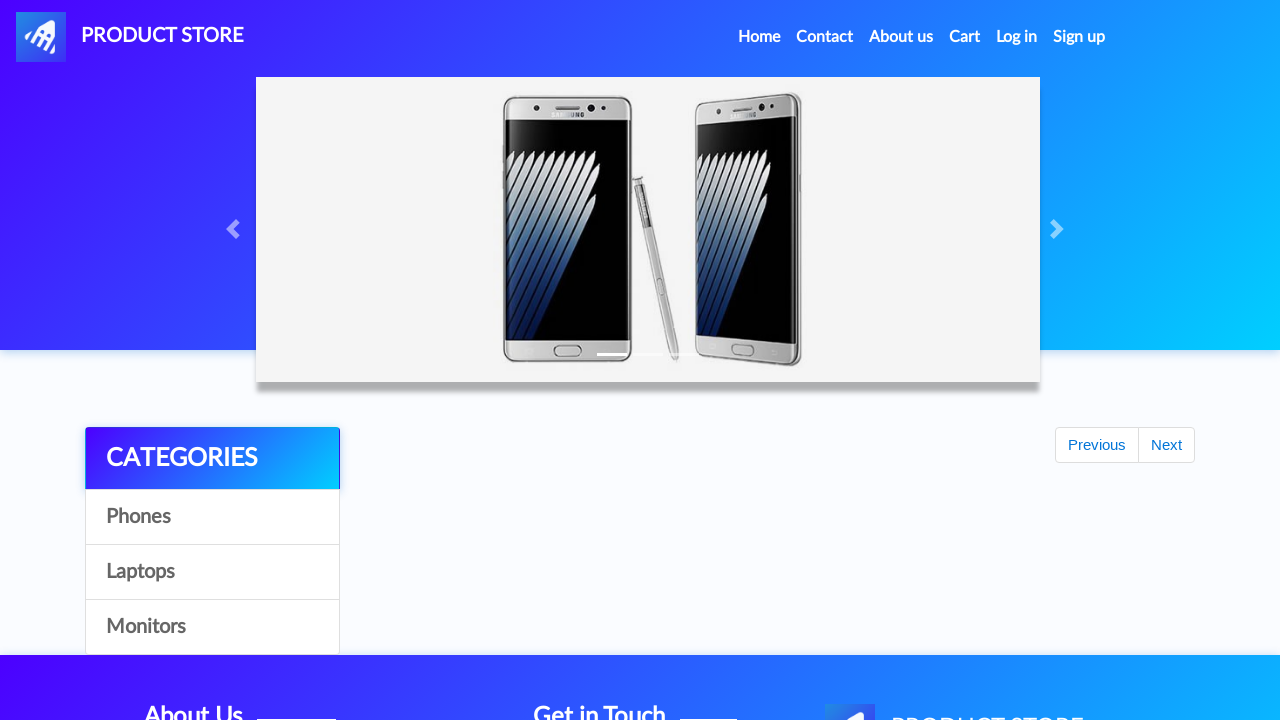

Navigation bar loaded on home page
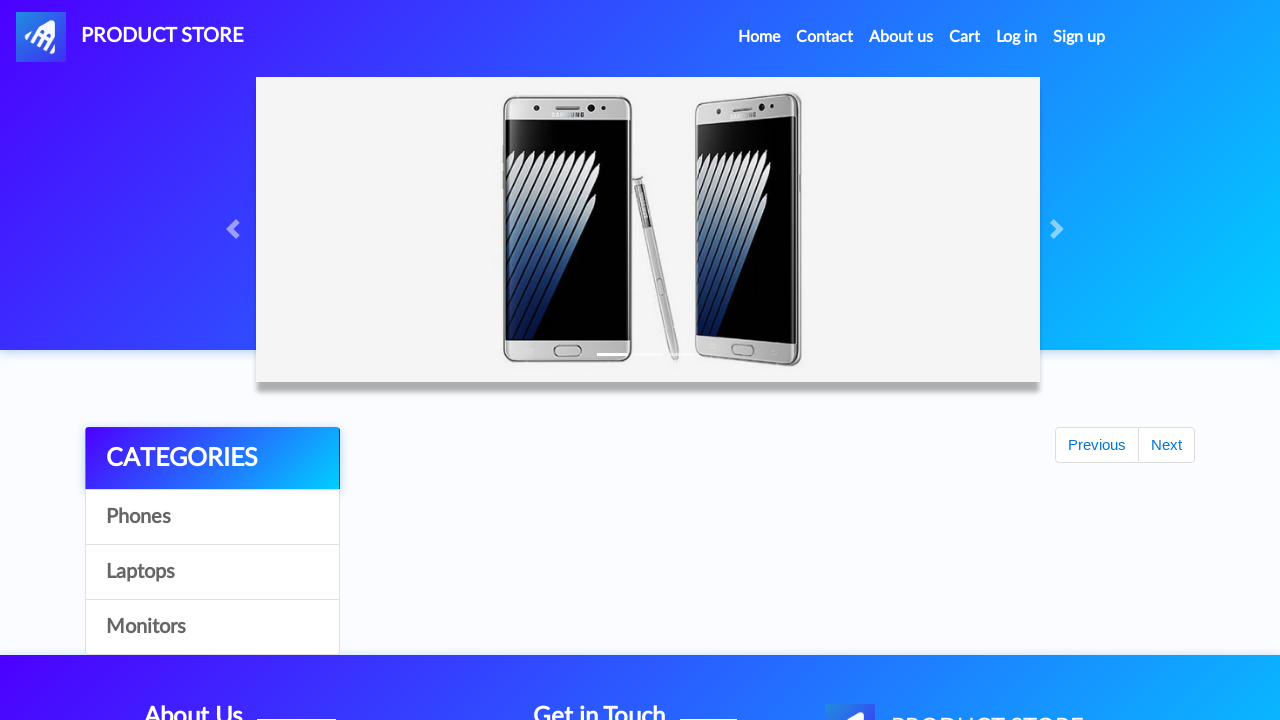

Clicked on Laptops category at (212, 572) on xpath=//a[contains(text(),'Laptops')]
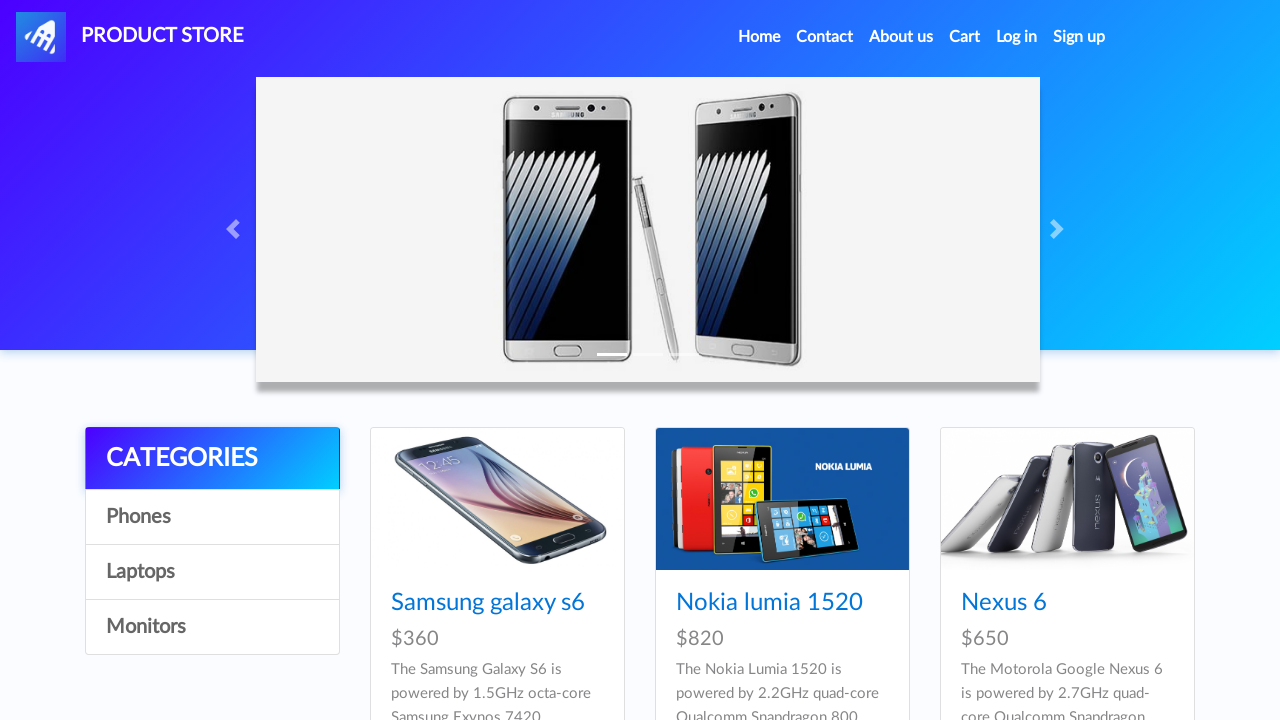

MacBook air product appeared in Laptops category
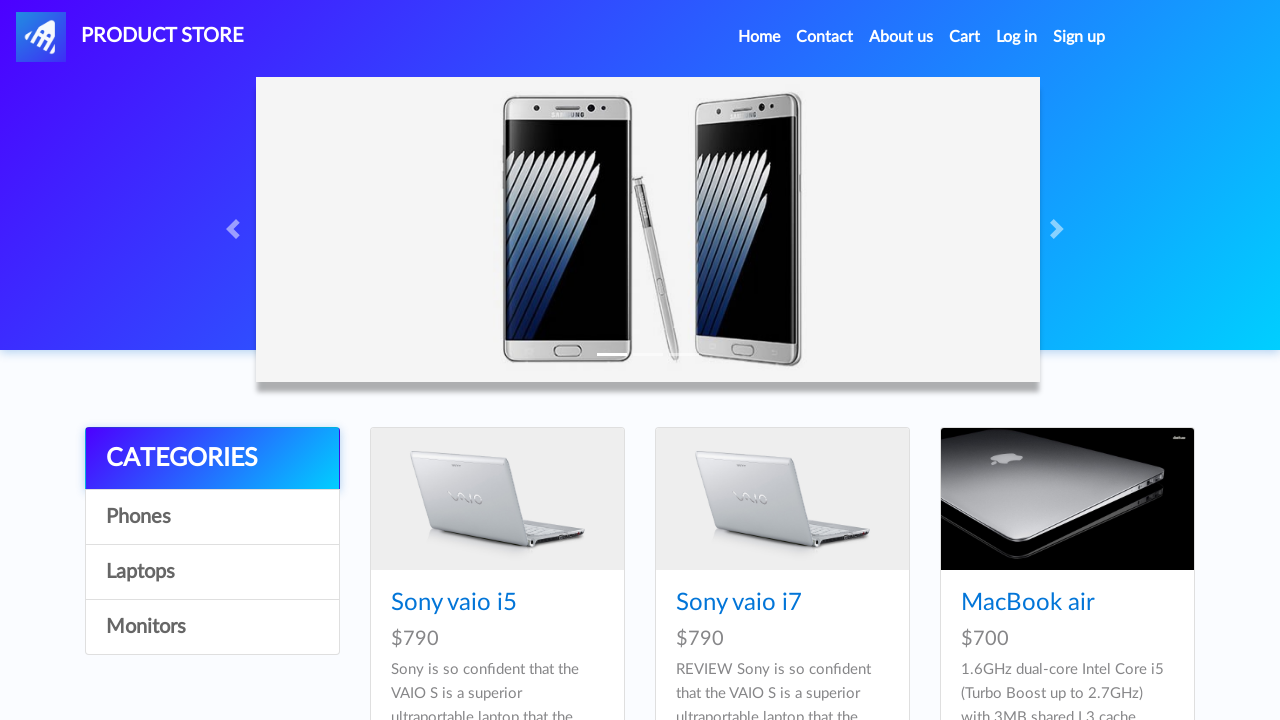

Clicked on MacBook air product at (1028, 603) on xpath=//a[contains(text(),'MacBook air')]
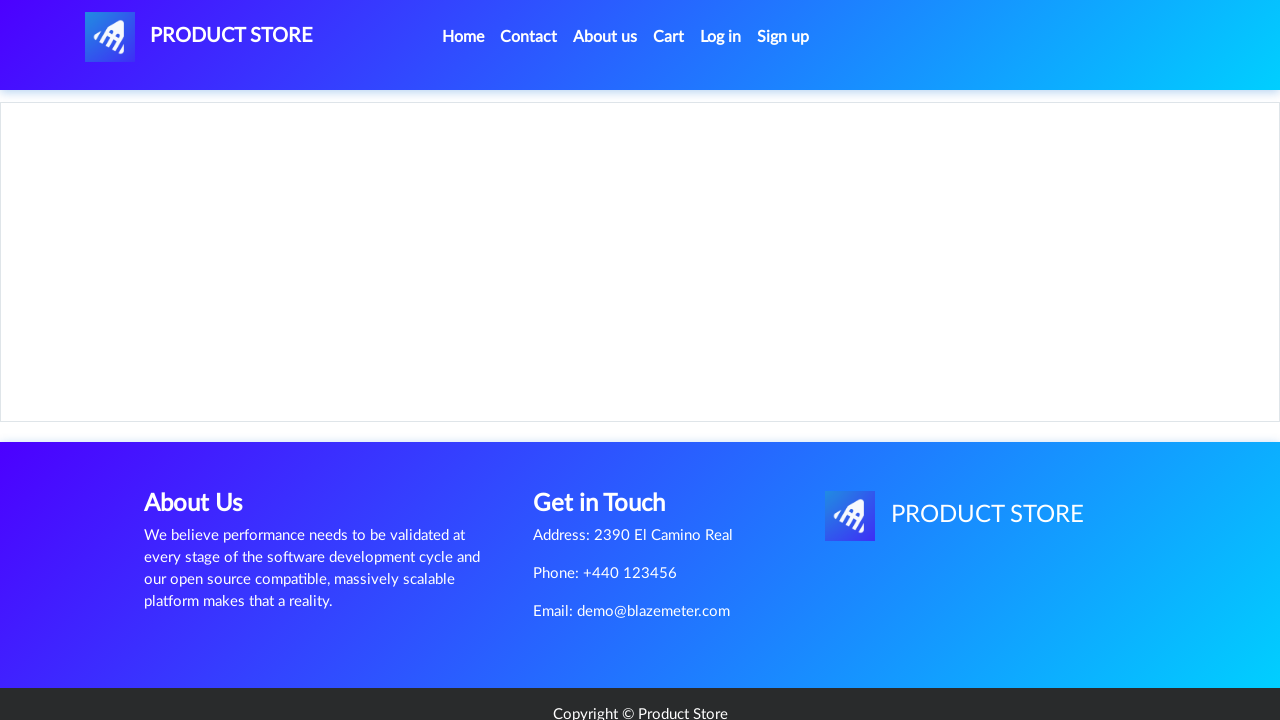

Add to cart button visible for MacBook air
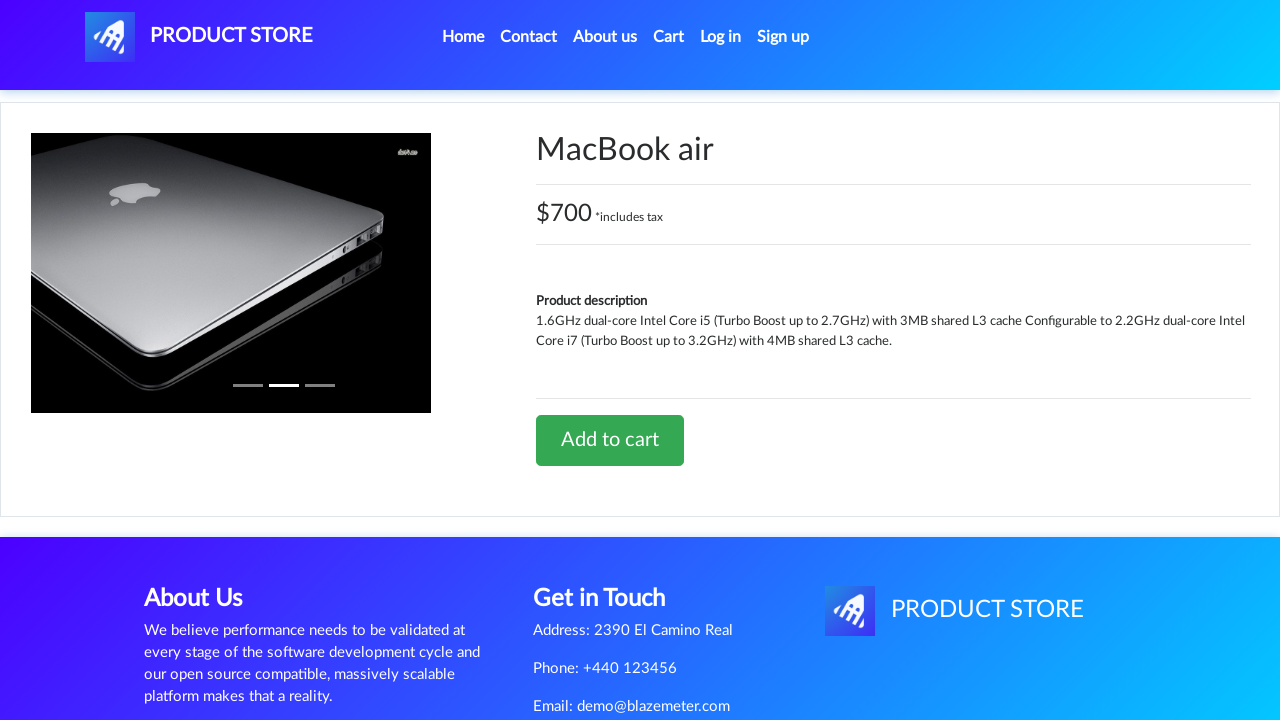

Clicked Add to cart button for MacBook air at (610, 440) on text=Add to cart
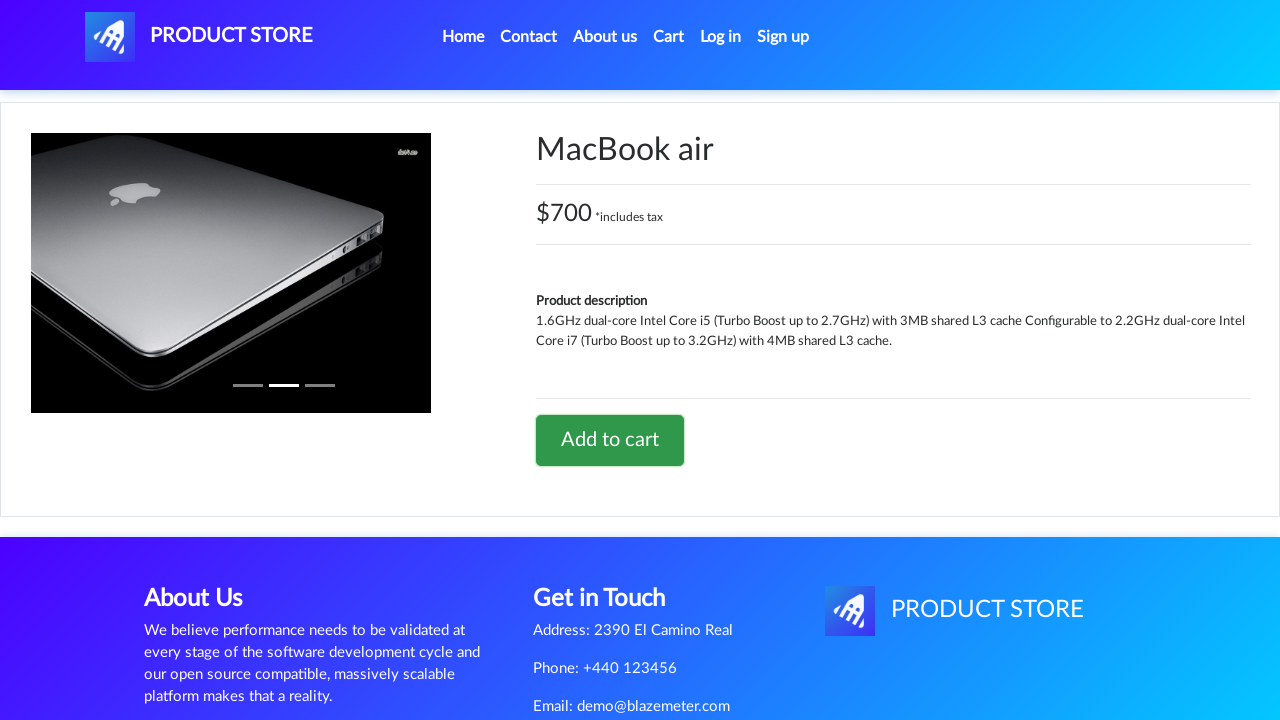

Accepted confirmation dialog for adding MacBook air to cart
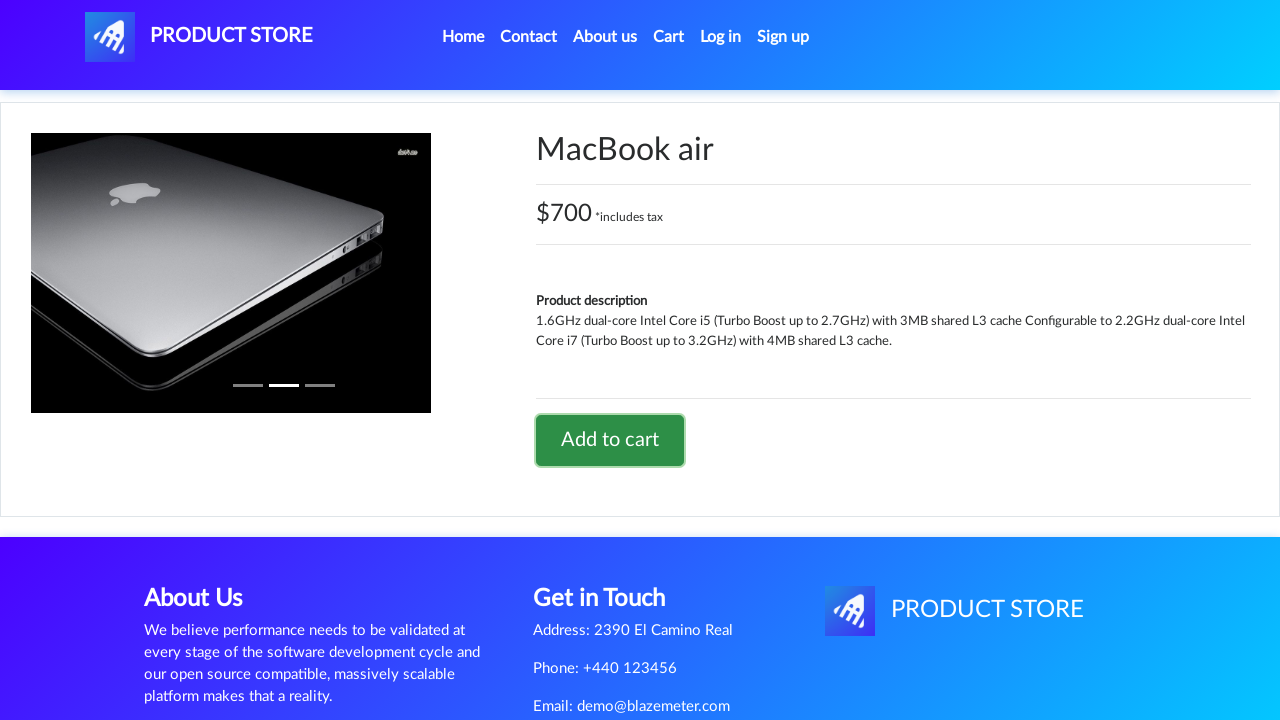

Navigated back to home page
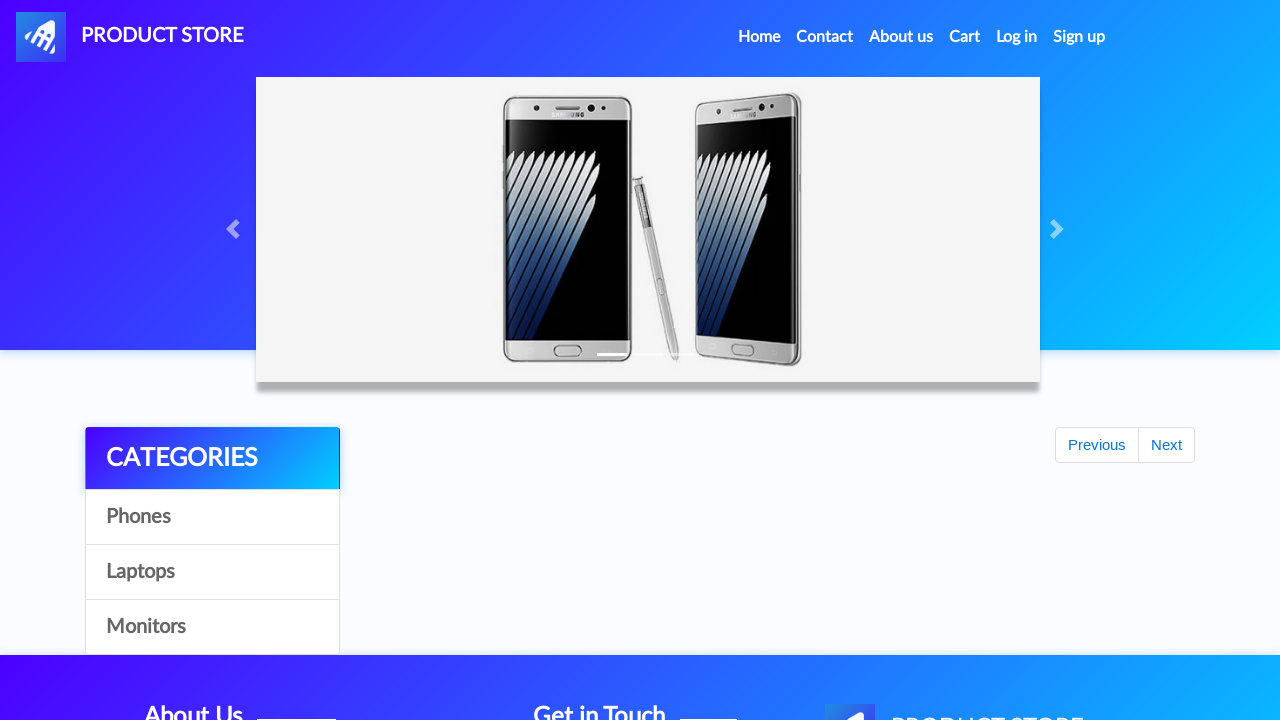

Navigation bar loaded on home page
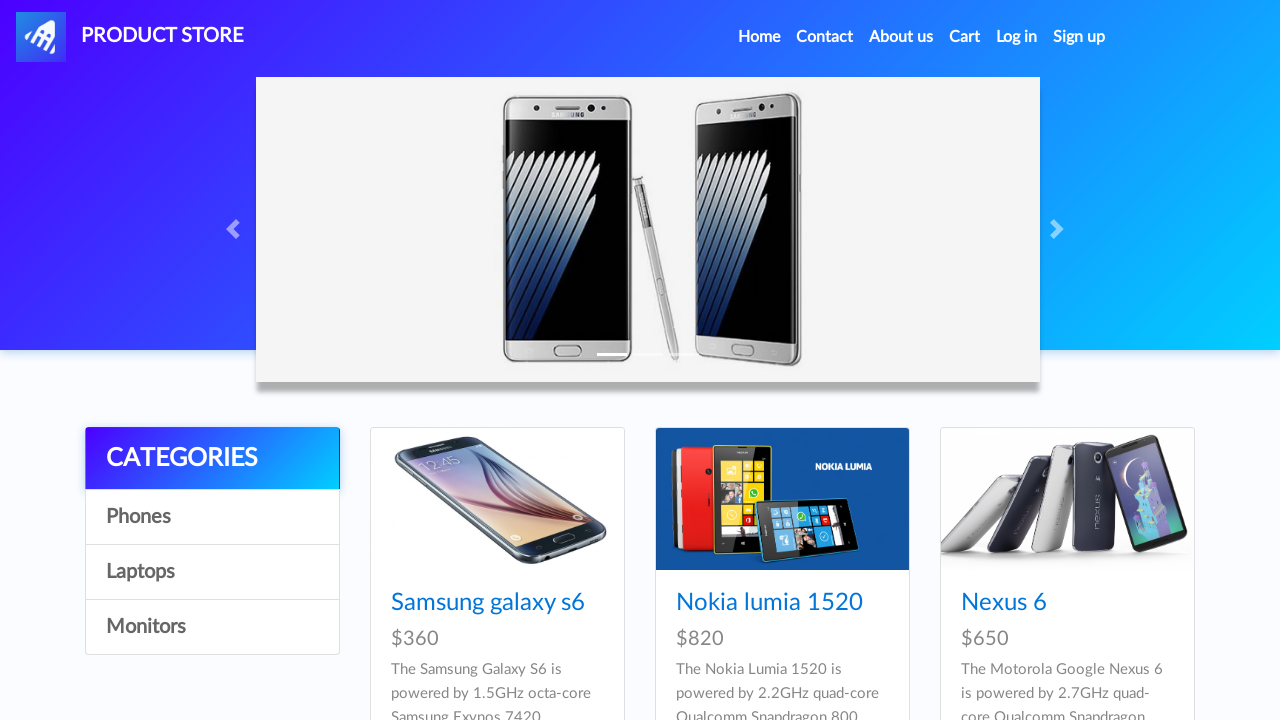

Clicked on Monitors category at (212, 627) on xpath=//a[contains(text(),'Monitors')]
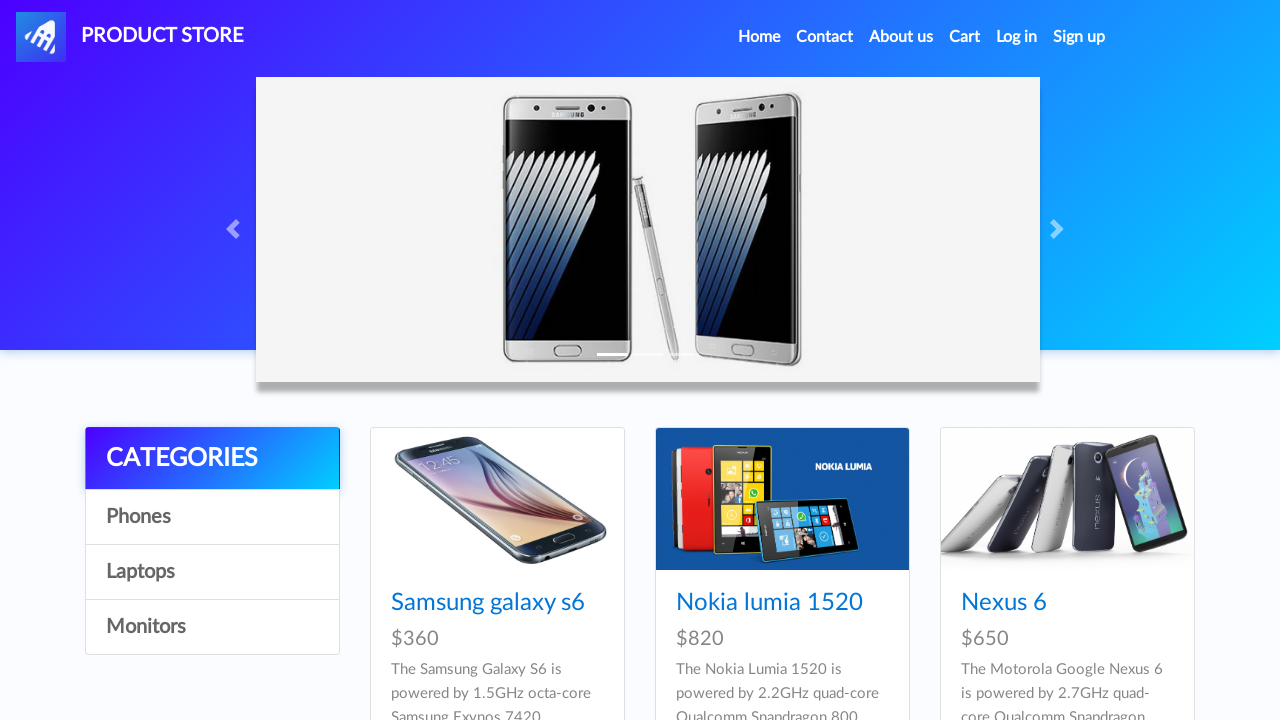

ASUS Full HD product appeared in Monitors category
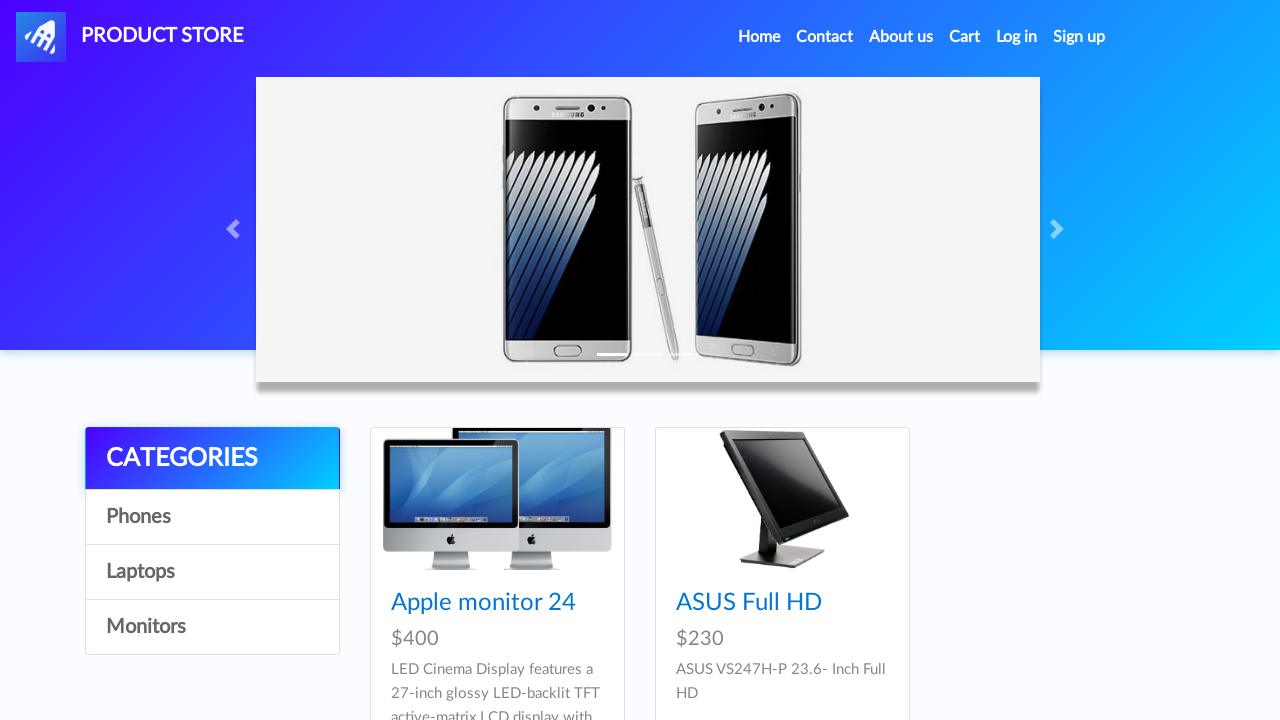

Clicked on ASUS Full HD product at (749, 603) on xpath=//a[contains(text(),'ASUS Full HD')]
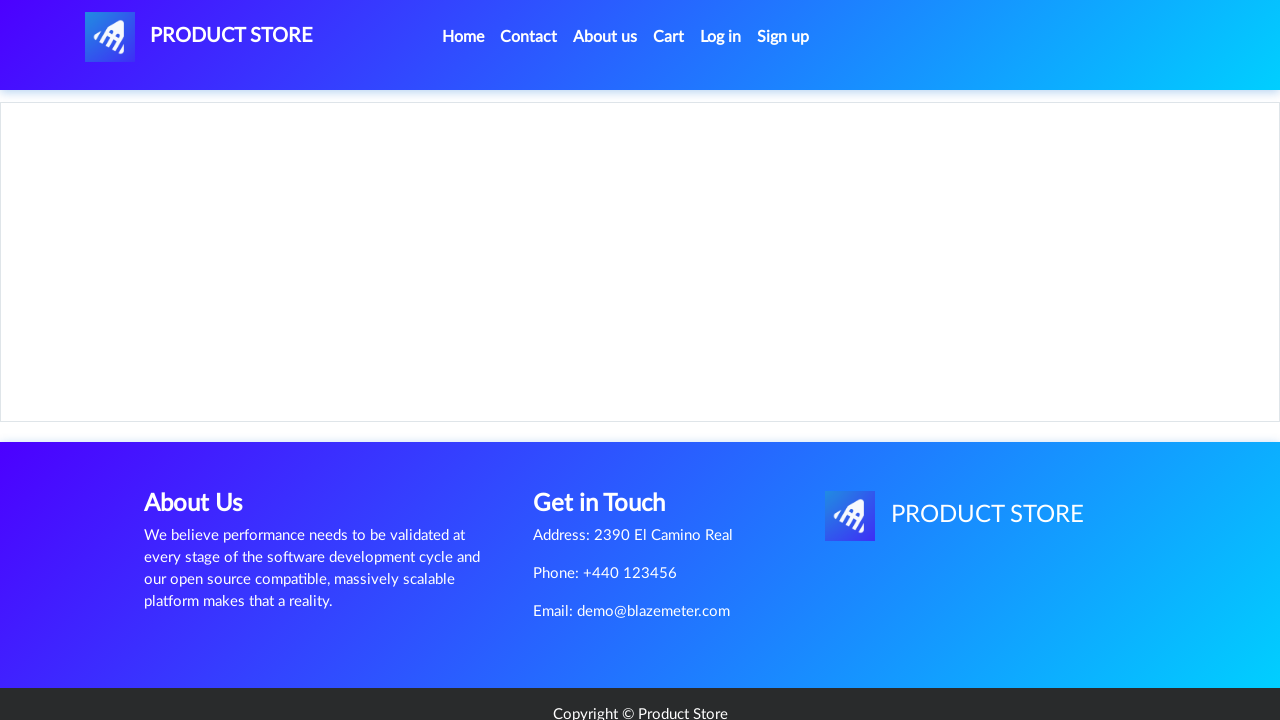

Add to cart button visible for ASUS Full HD
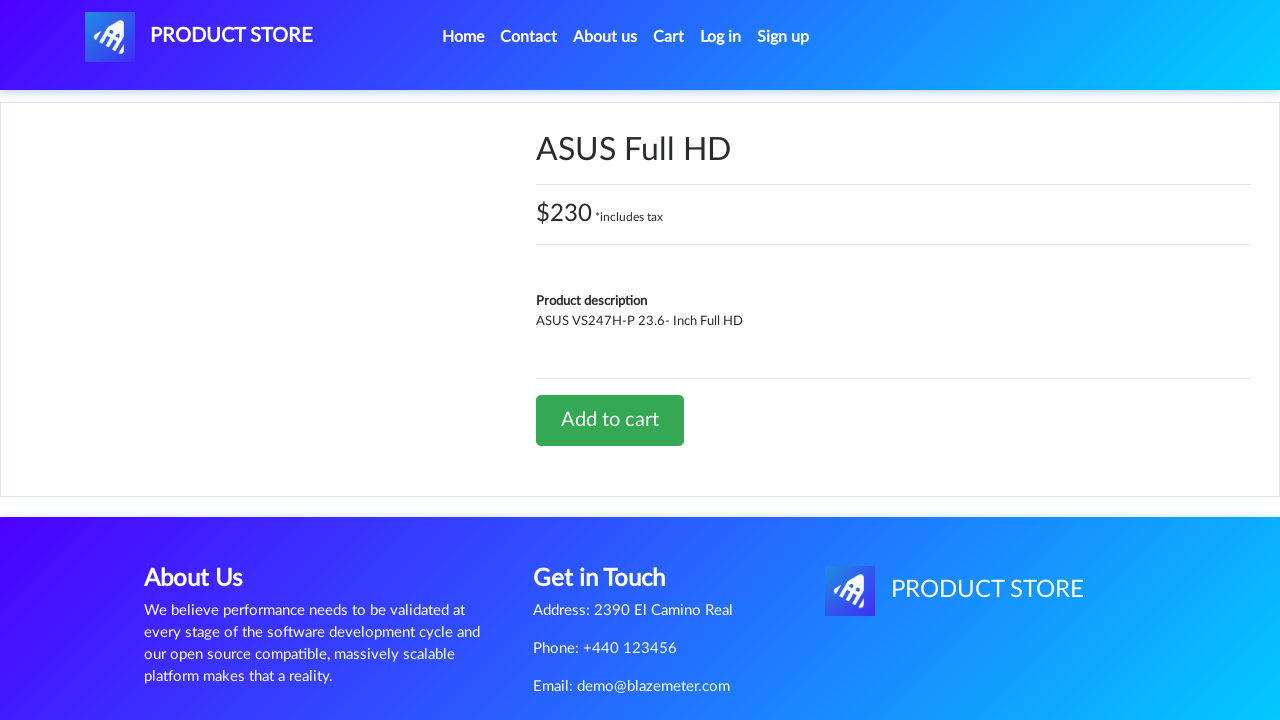

Clicked Add to cart button for ASUS Full HD at (610, 420) on text=Add to cart
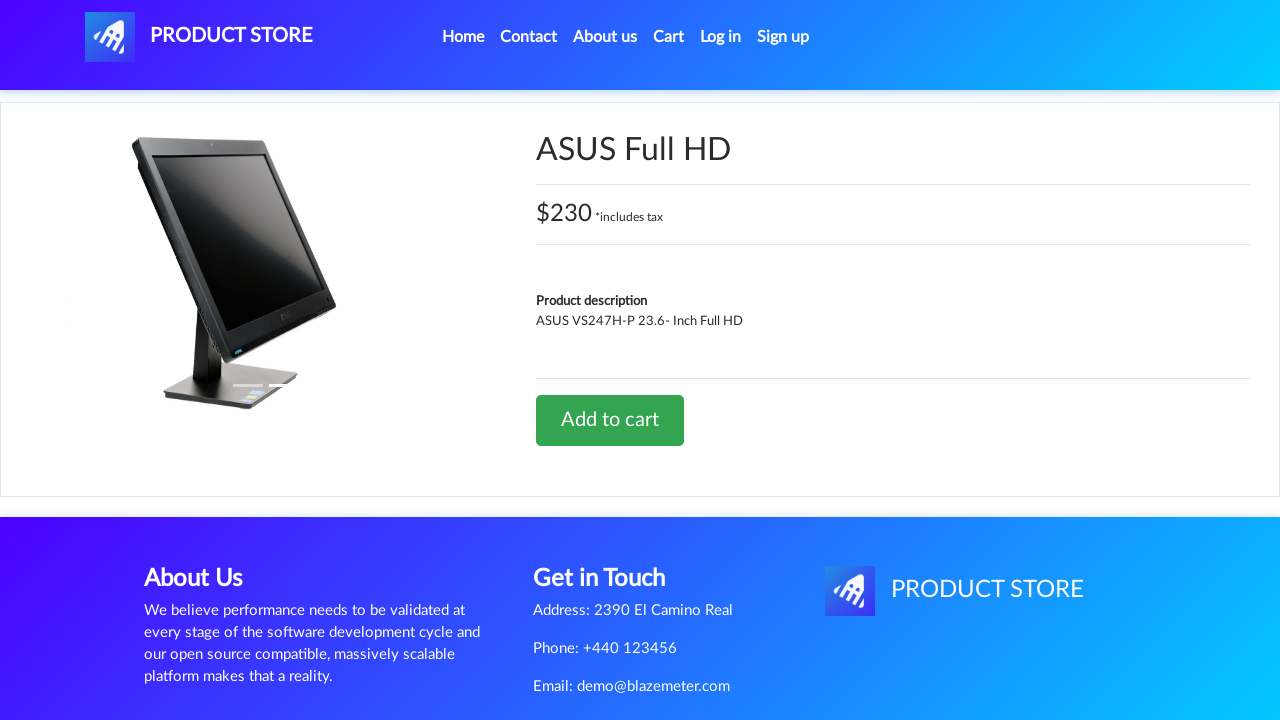

Accepted confirmation dialog for adding ASUS Full HD to cart
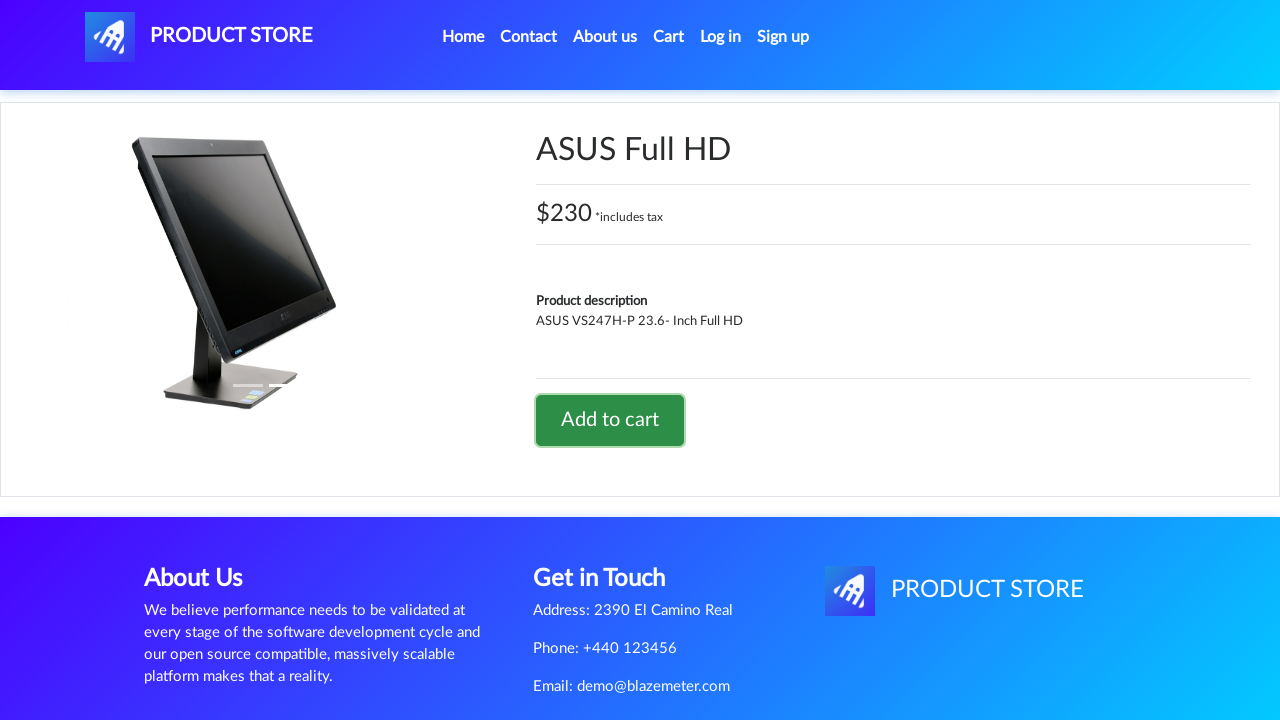

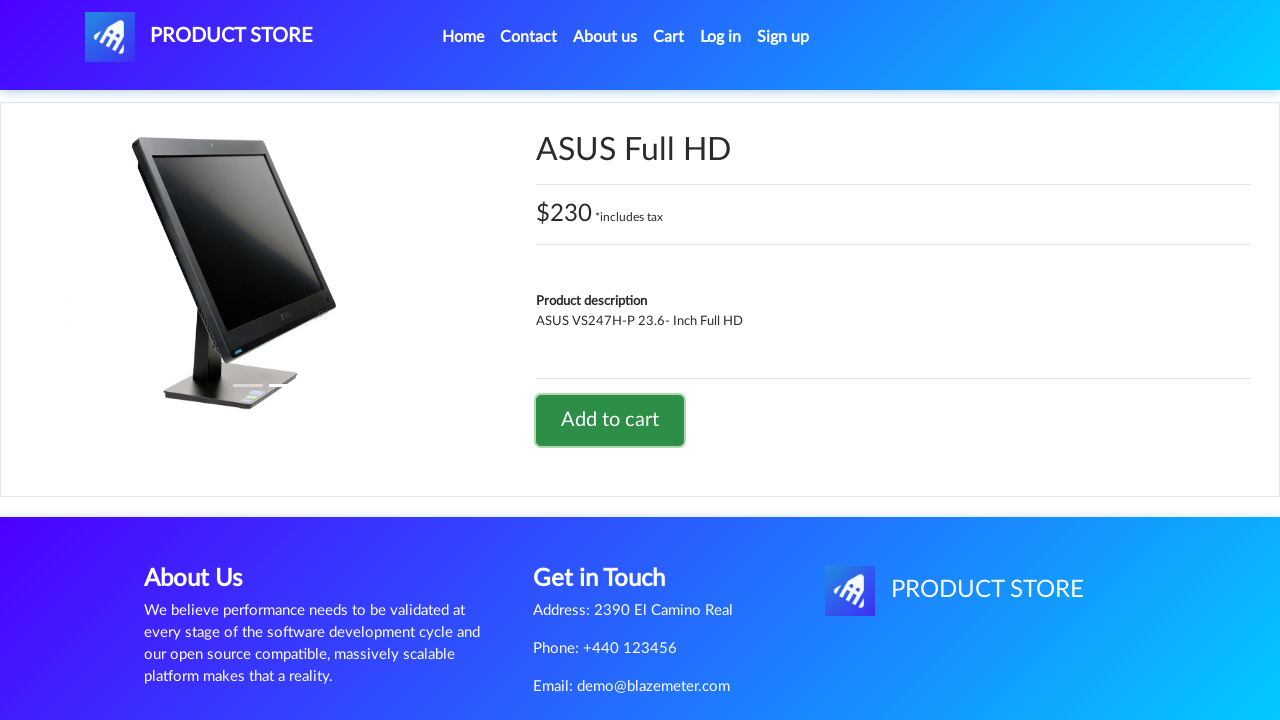